Tests scrolling functionality by scrolling down the Selenium homepage until a specific element (the "News" heading) is visible in the viewport.

Starting URL: https://www.selenium.dev/

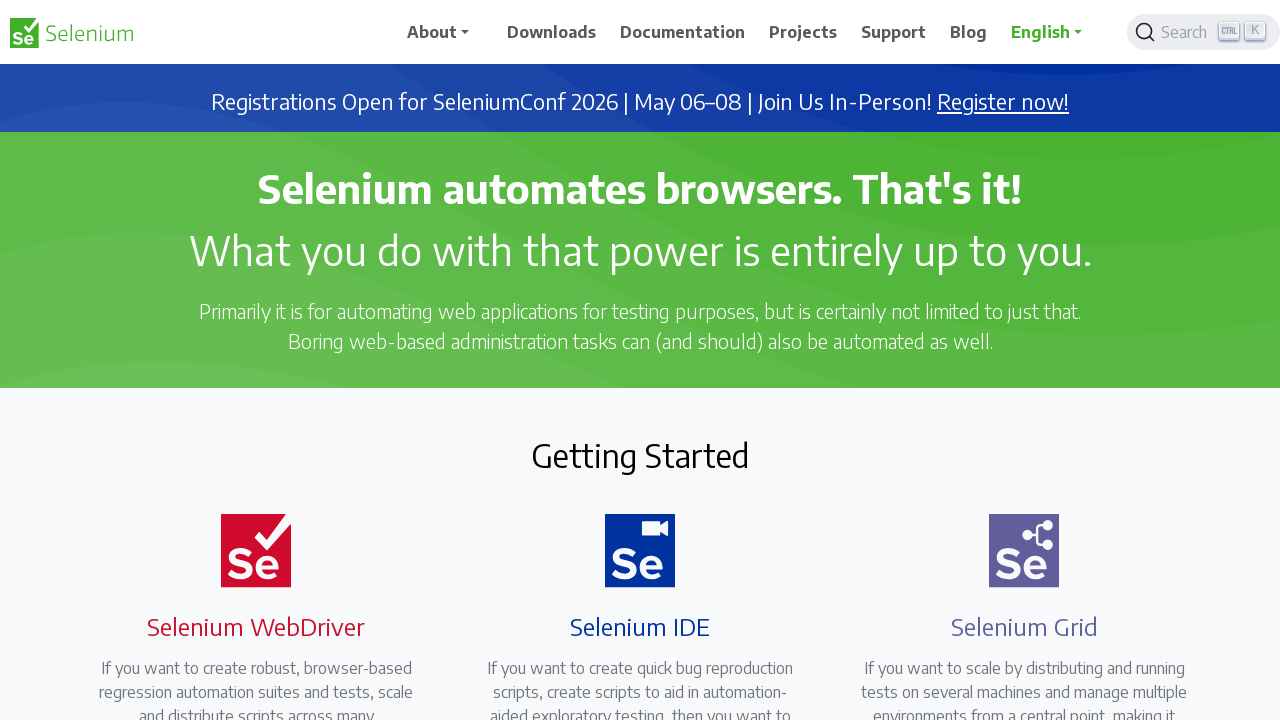

Located News heading element in DOM
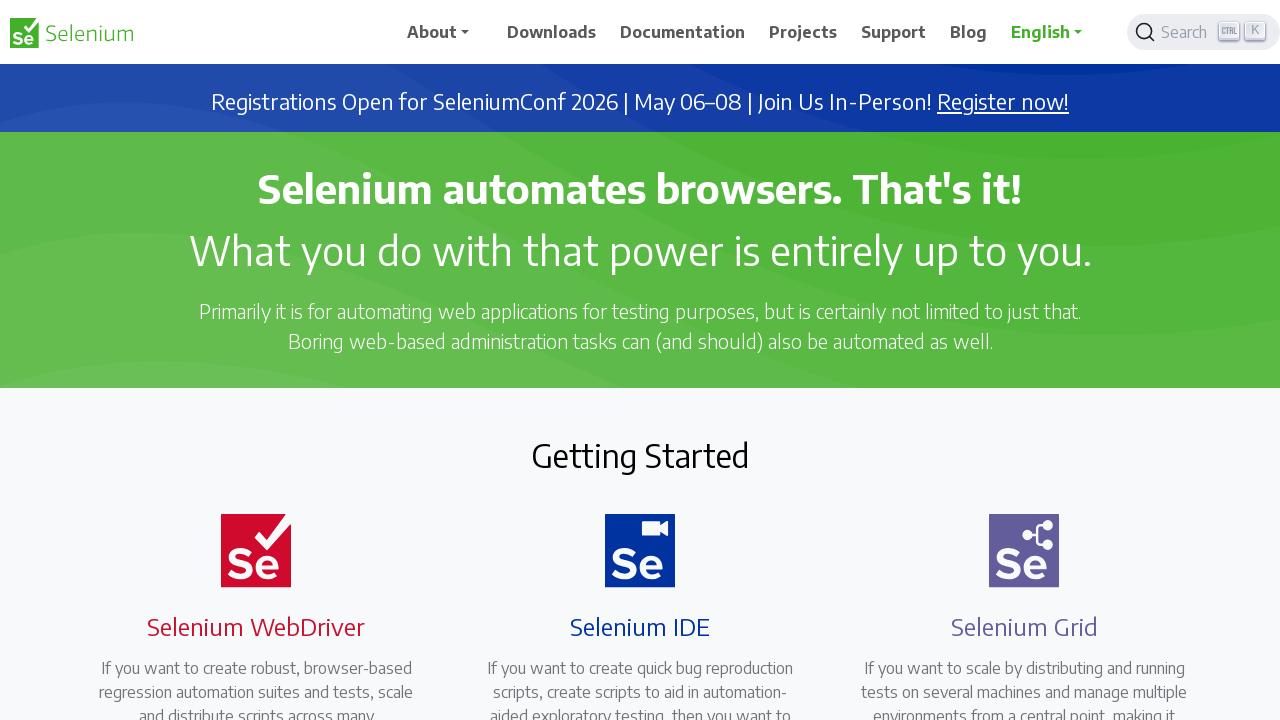

Scrolled to News heading element
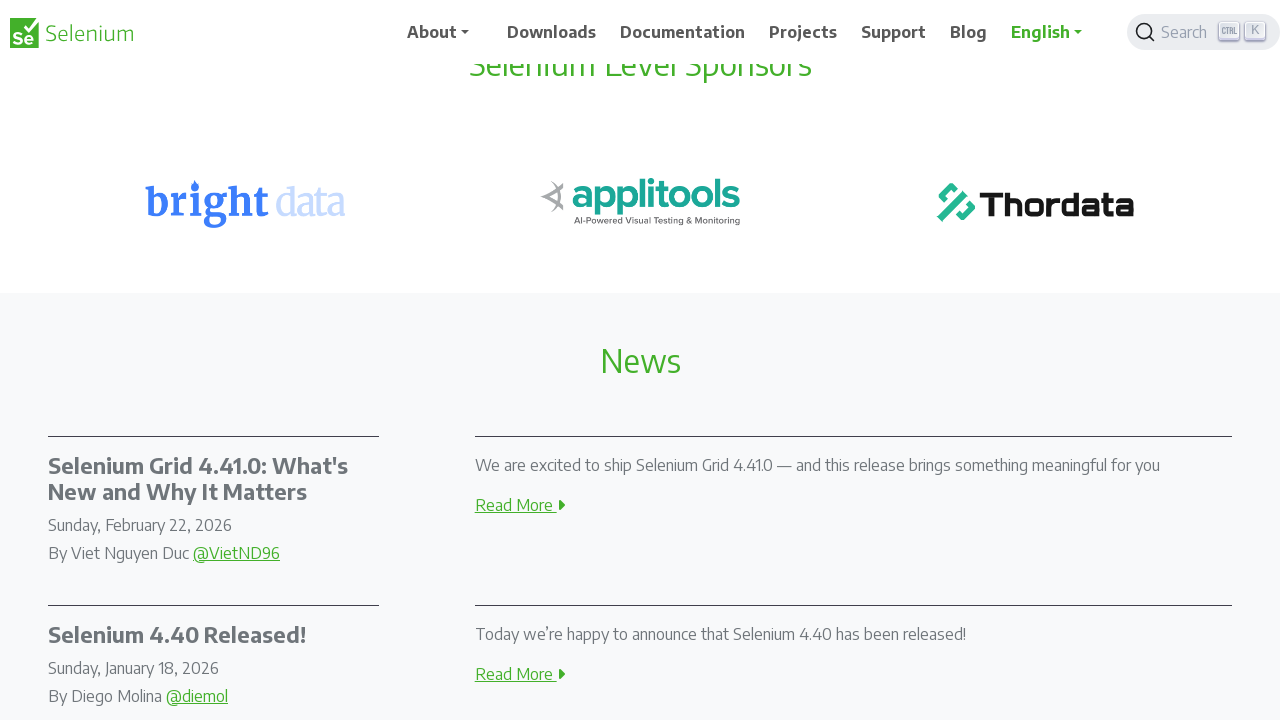

Verified News heading is visible in viewport
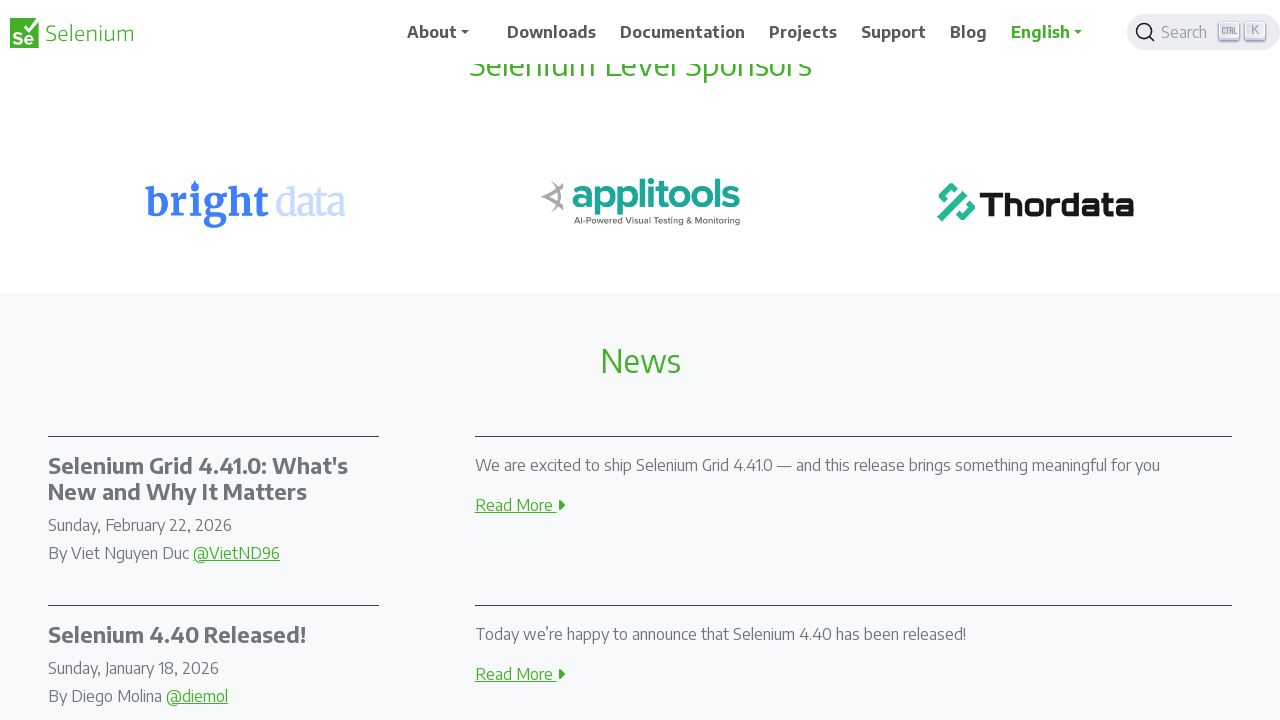

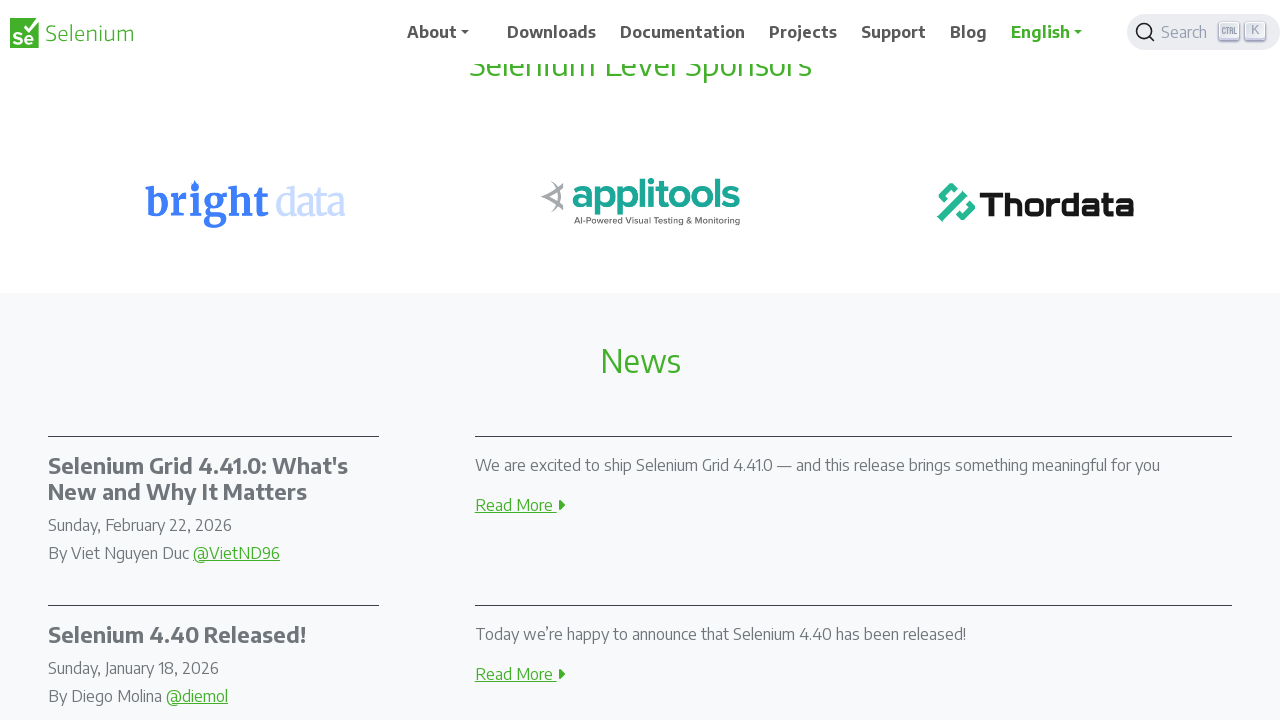